Opens the Flipkart homepage and waits for the page to load

Starting URL: https://www.flipkart.com/

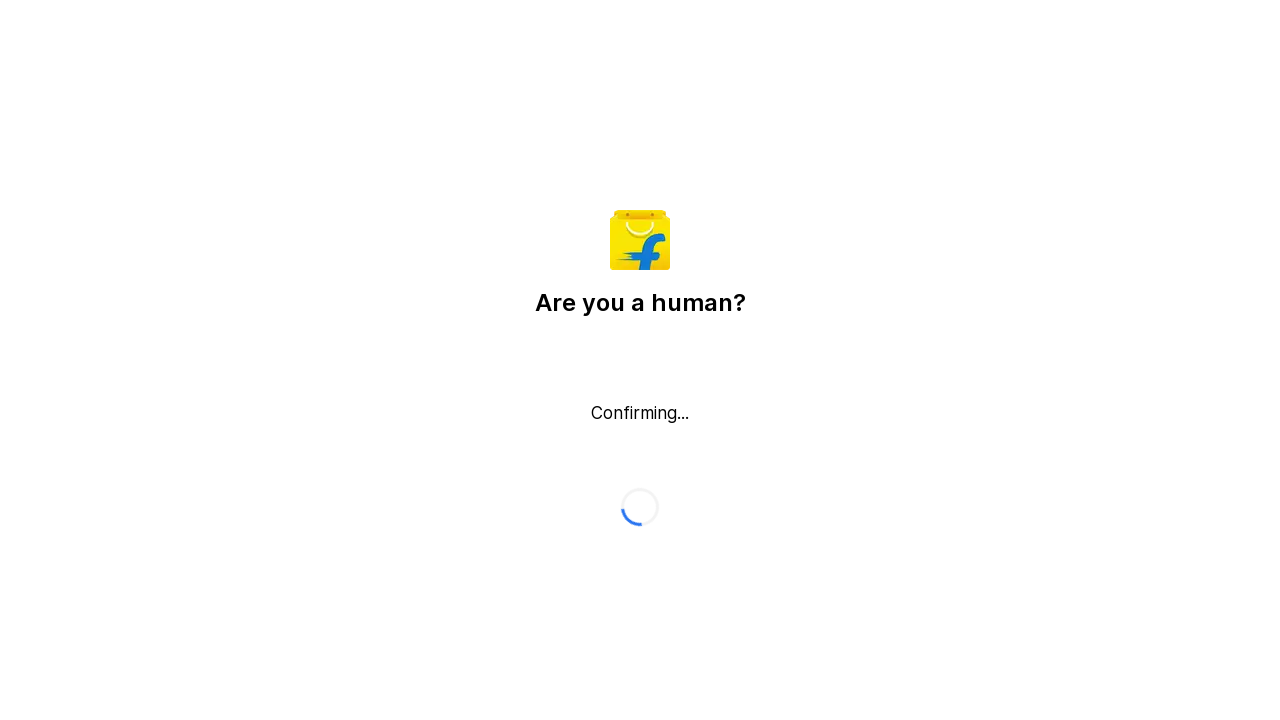

Waited for Flipkart homepage to reach domcontentloaded state
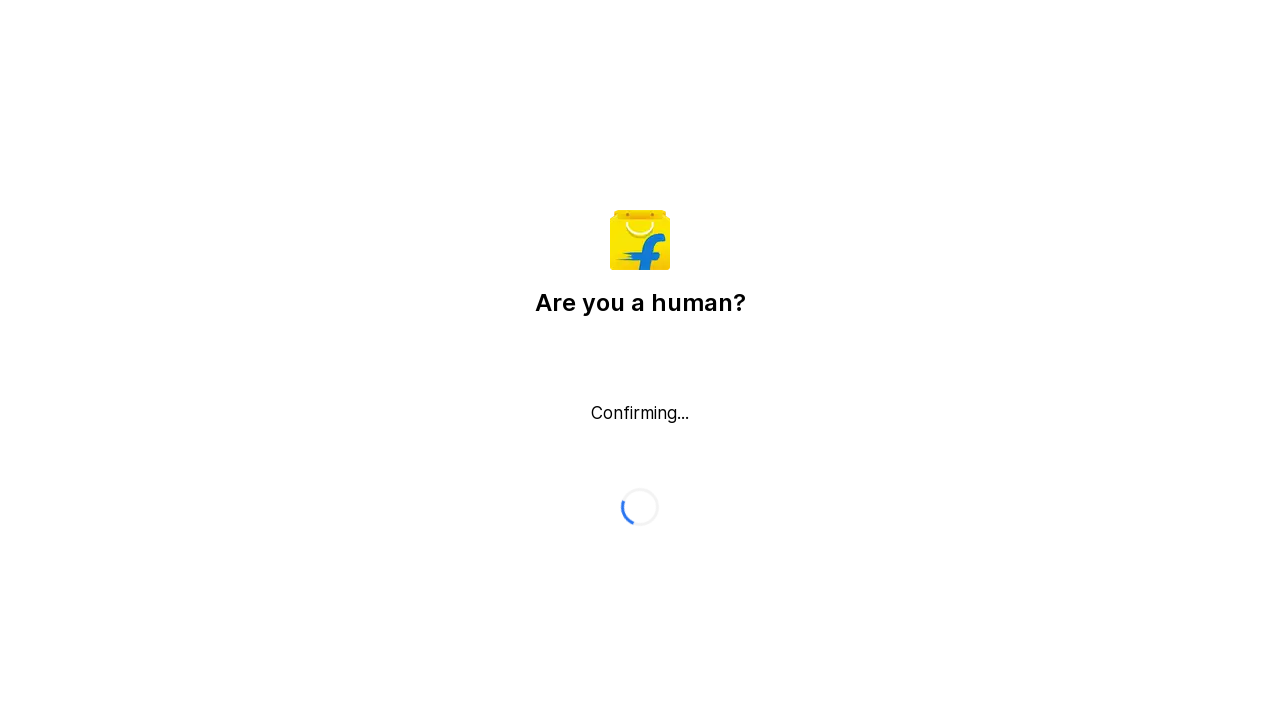

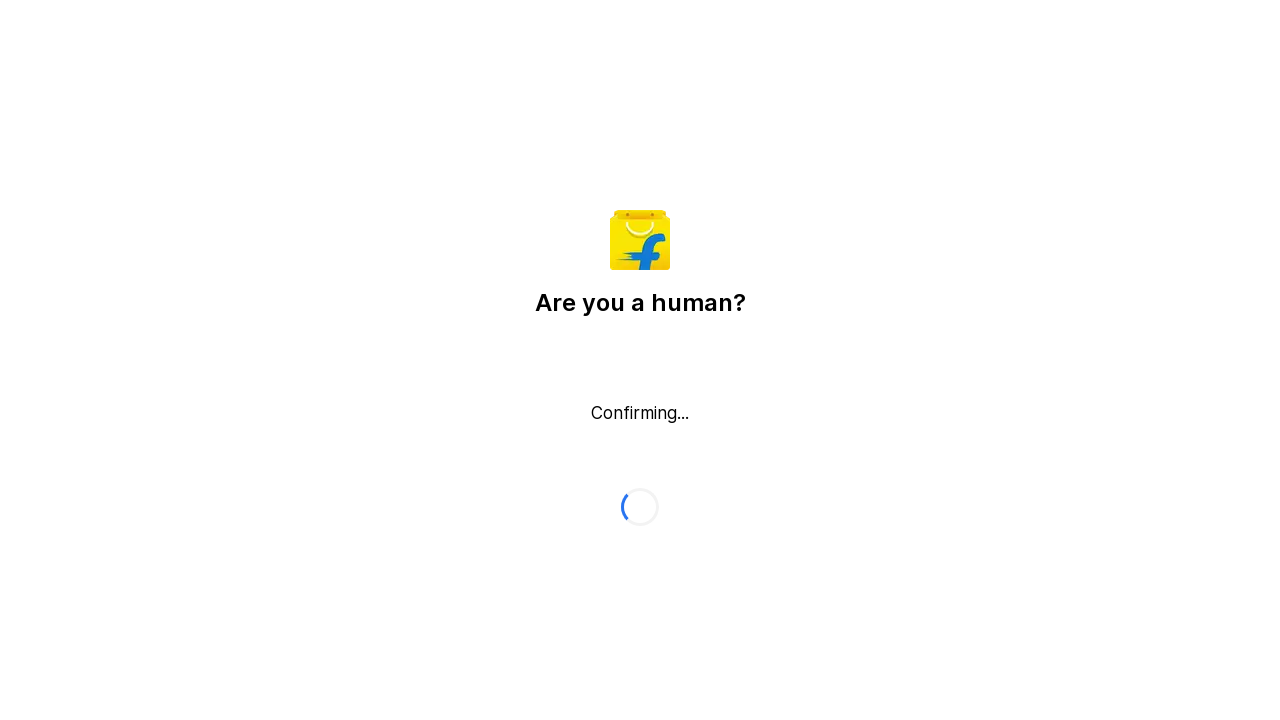